Tests the book search functionality by entering a search query into the shadow DOM input field of the book app

Starting URL: https://books-pwakit.appspot.com/

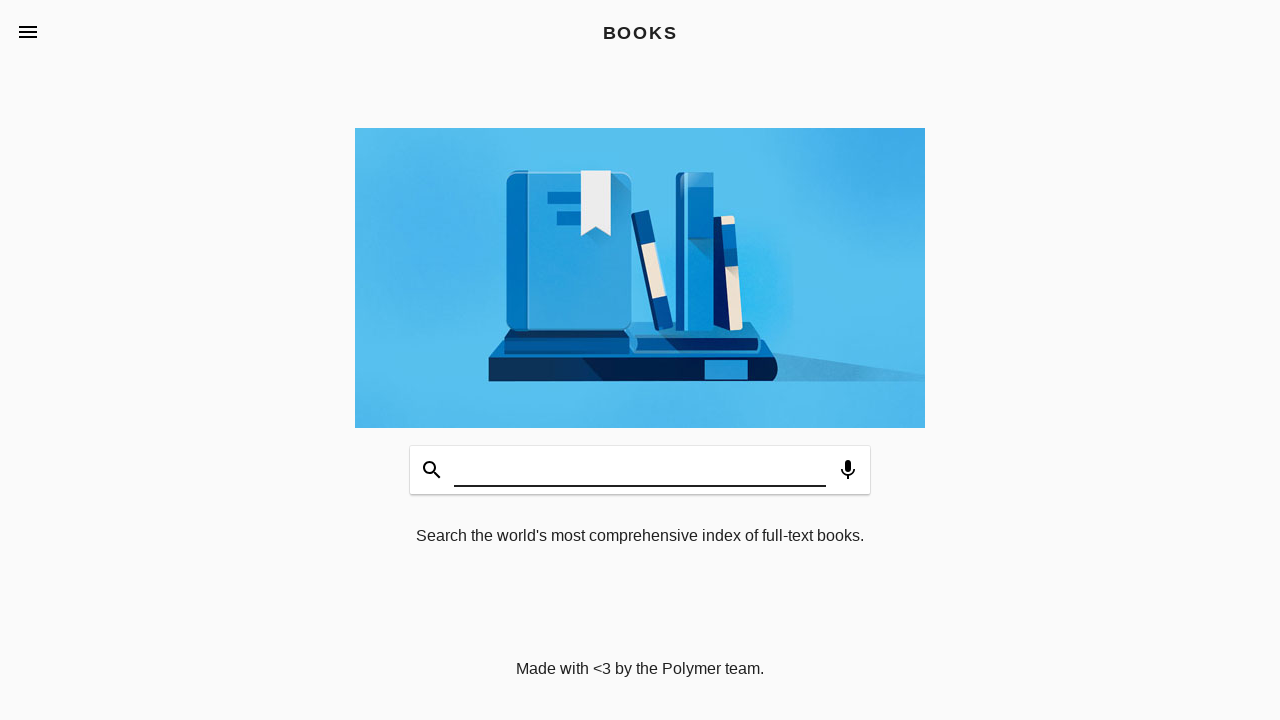

Filled shadow DOM search input with 'harry potter' on book-app >> #input
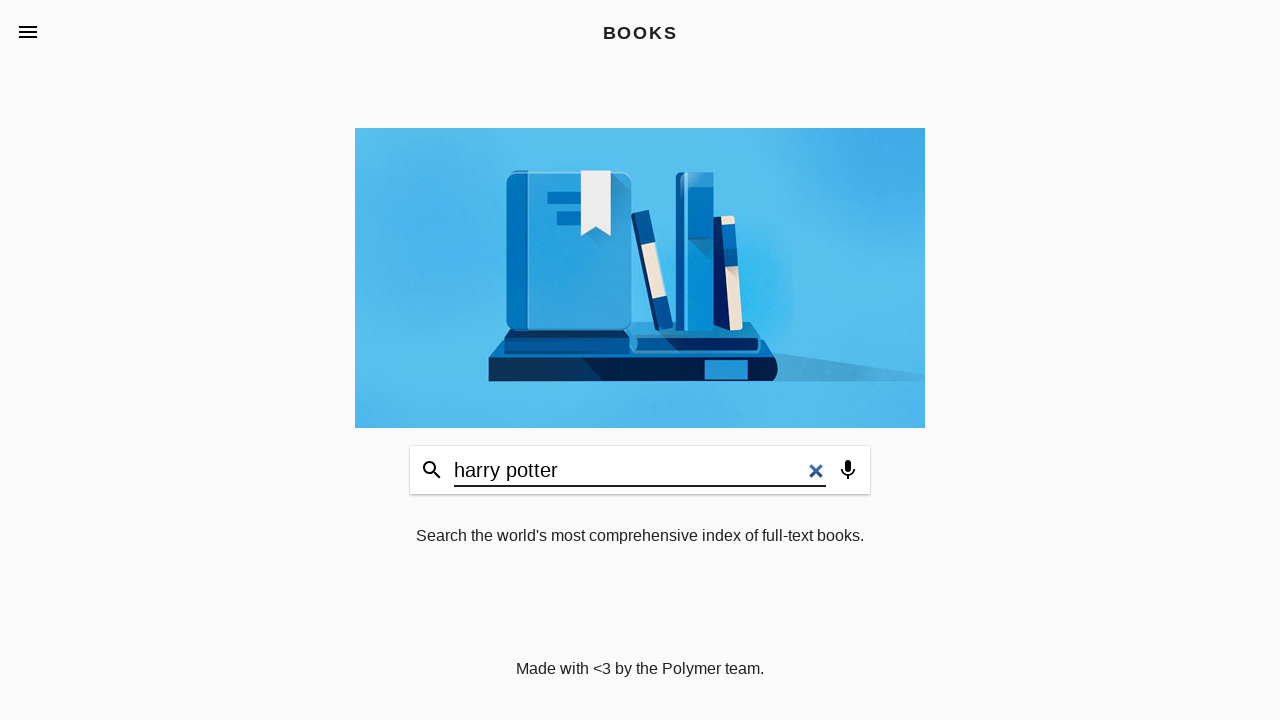

Waited 2 seconds for search results to appear
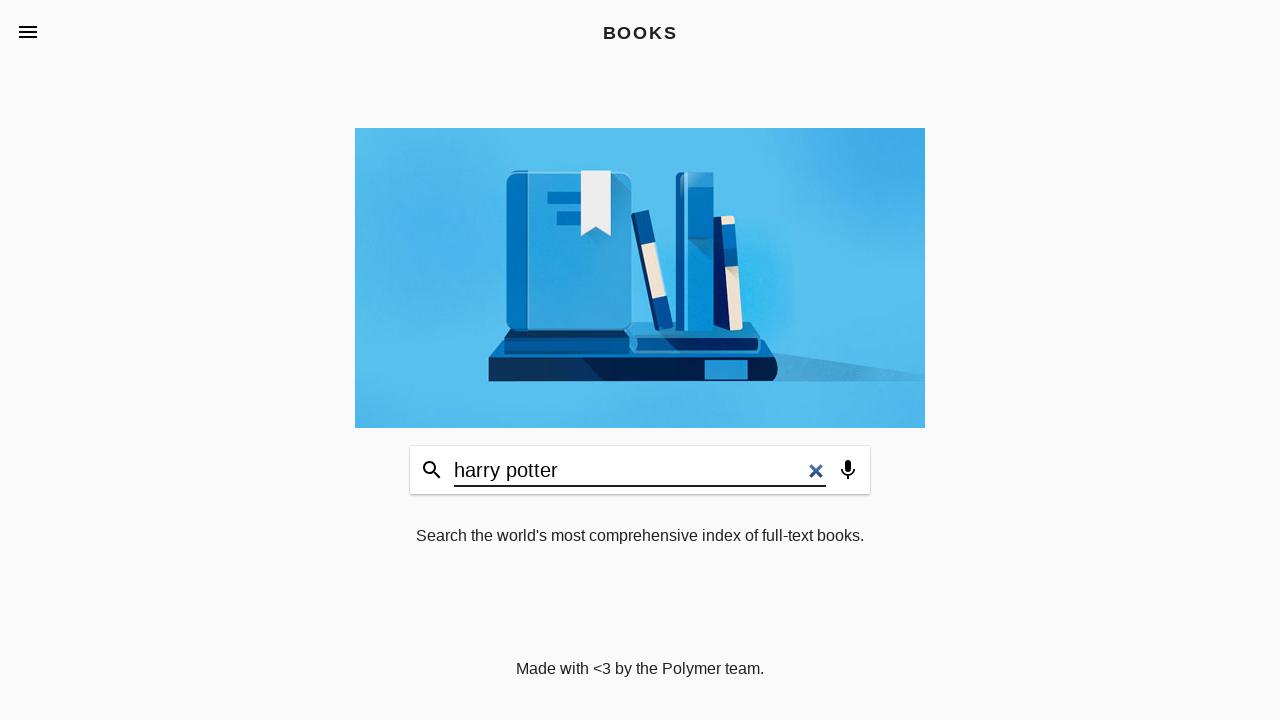

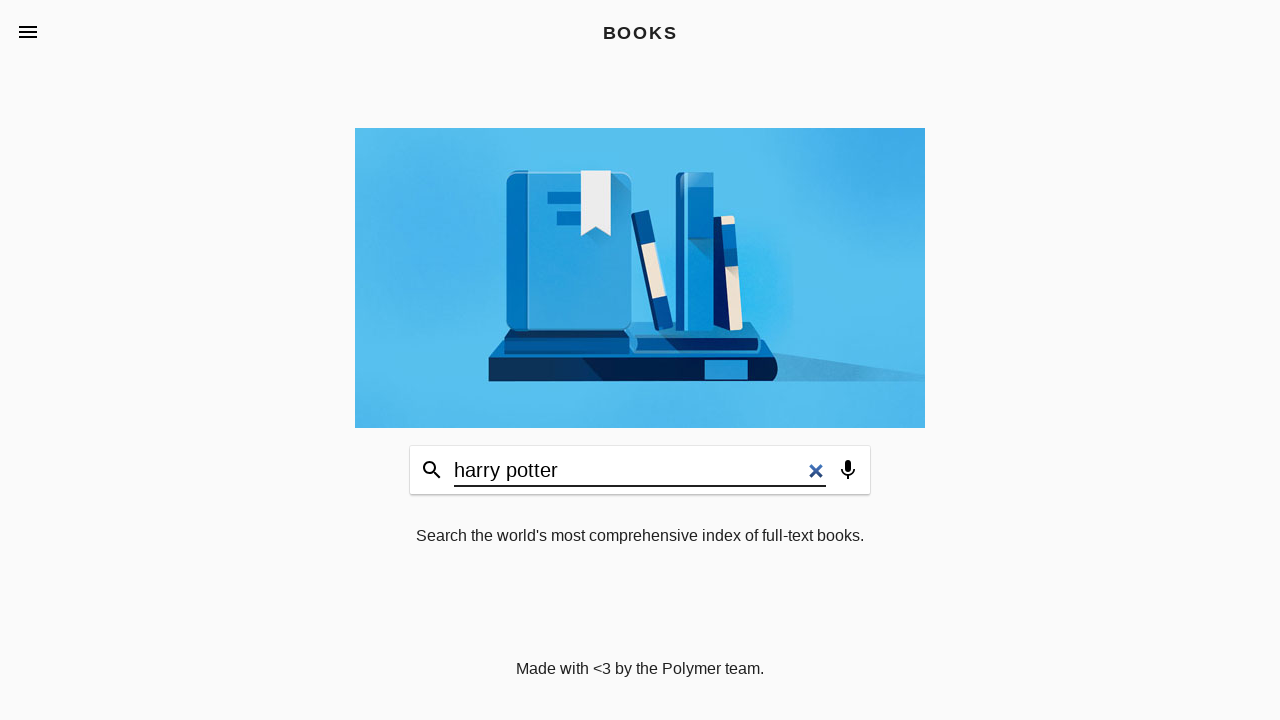